Tests dropdown field handling by selecting values from Skills and Month dropdown menus

Starting URL: https://demo.automationtesting.in/Register.html

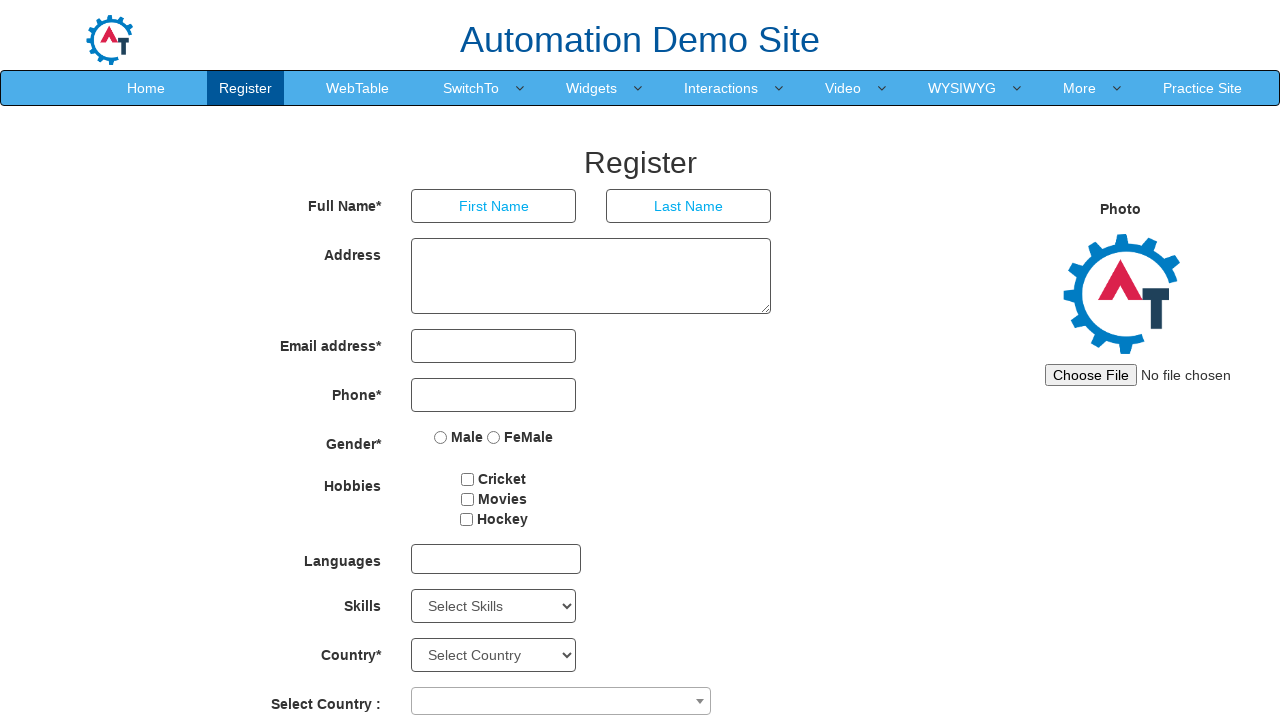

Selected 'Java' from Skills dropdown on #Skills
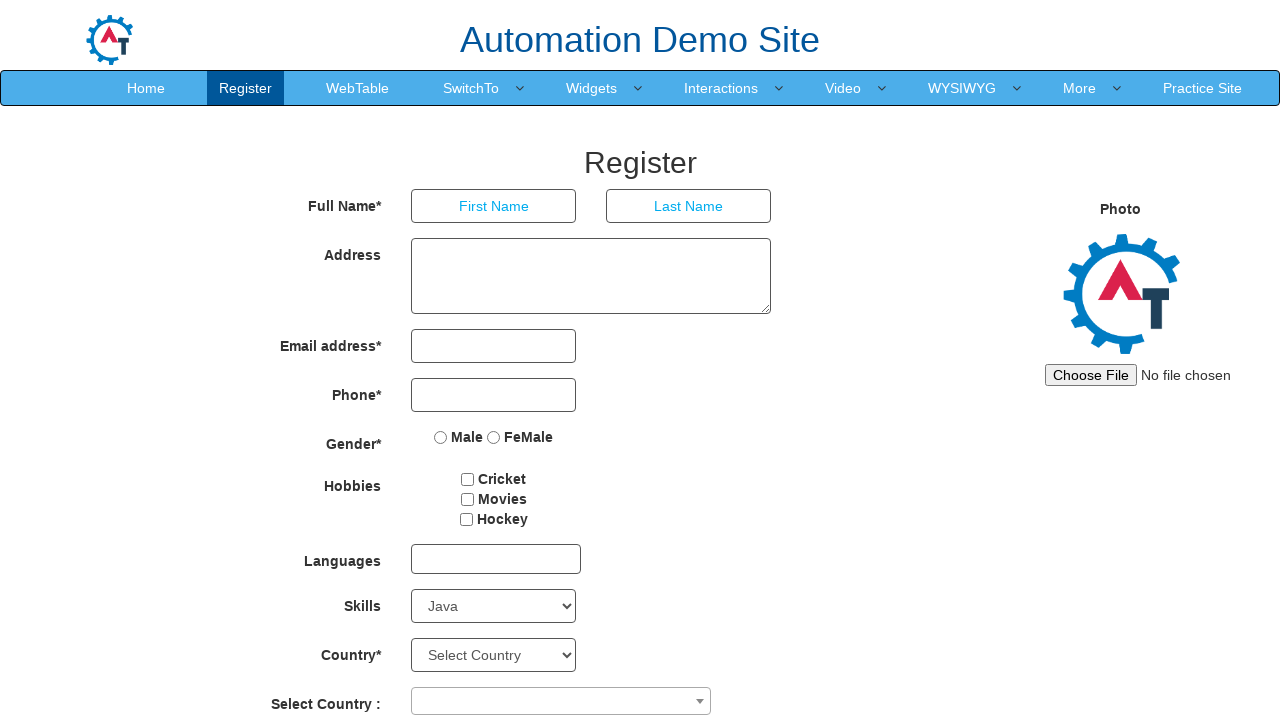

Selected 'July' from Month dropdown on select[ng-model='monthbox']
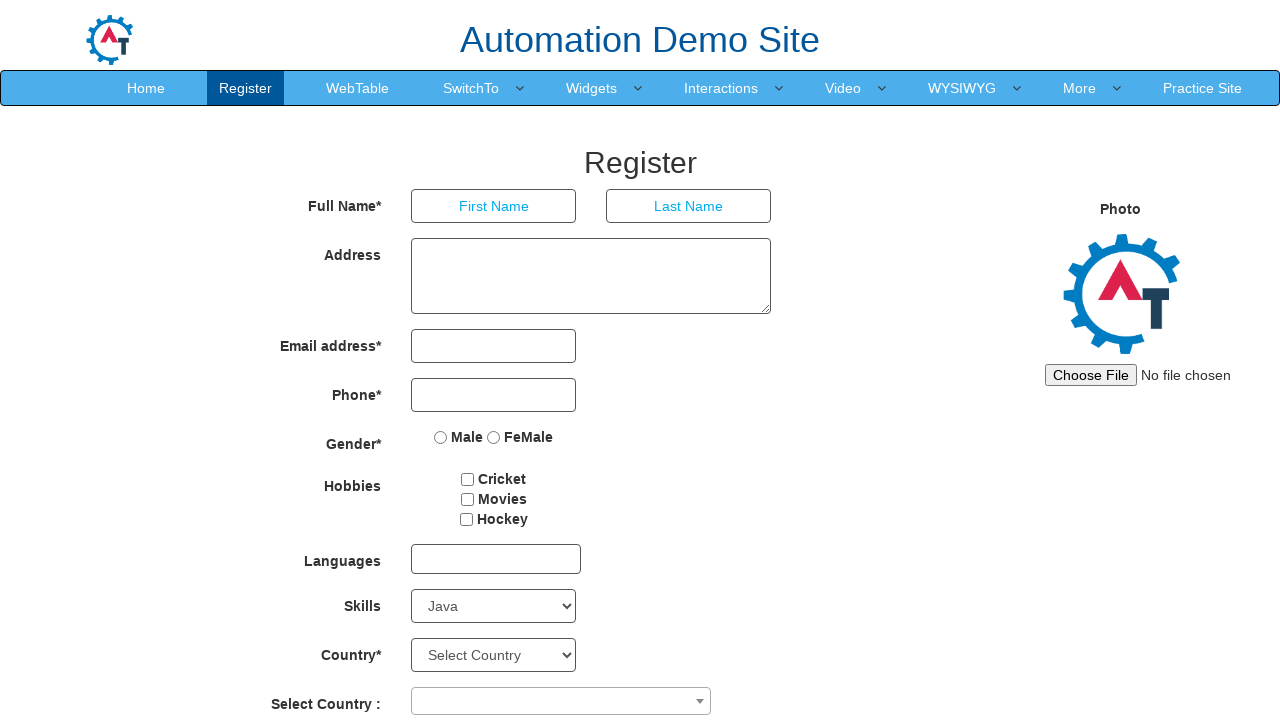

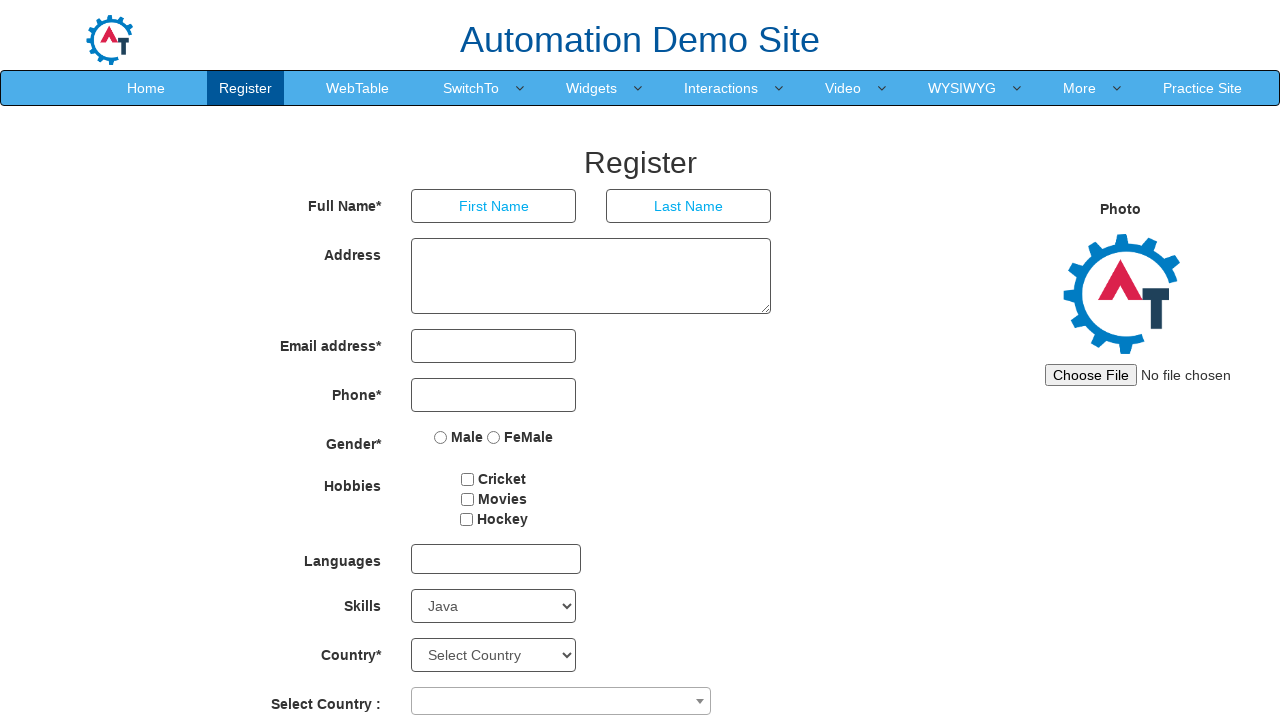